Tests opening a new browser tab by clicking the tab button, switching to the new tab to verify content, then closing it and returning to the original window.

Starting URL: https://demoqa.com/browser-windows

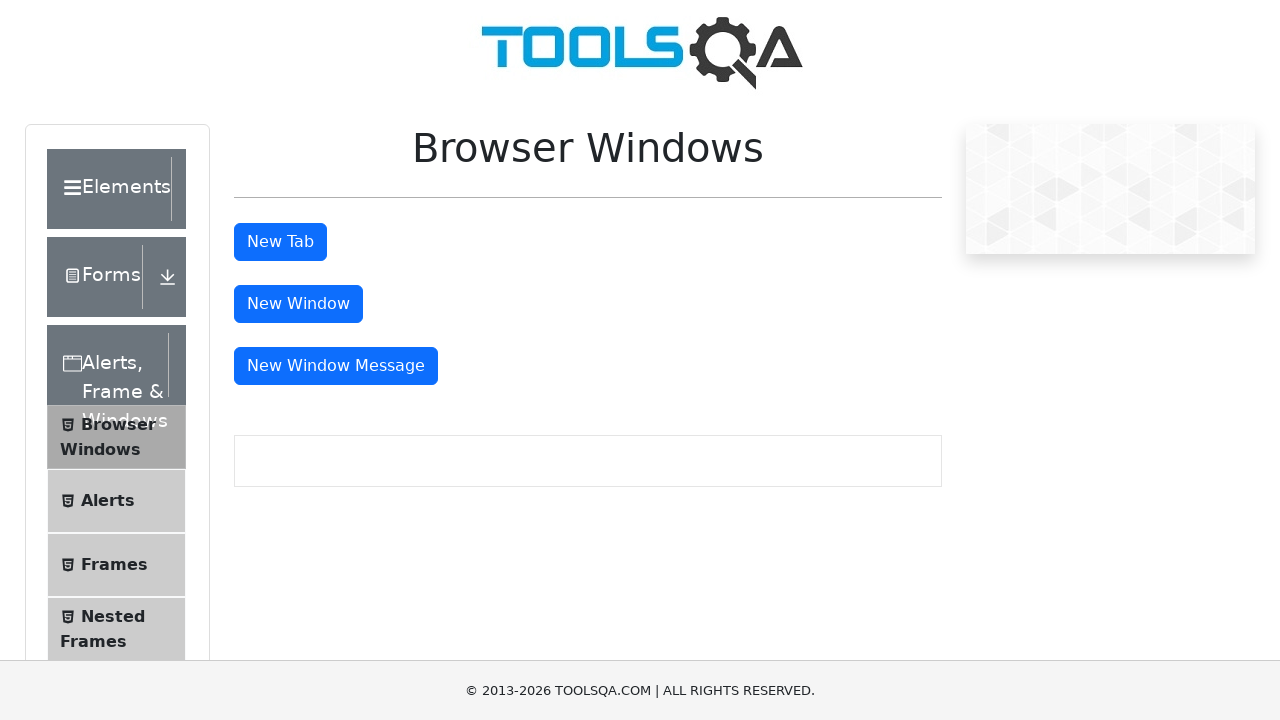

Clicked the 'New Tab' button to open a new browser tab at (280, 242) on #tabButton
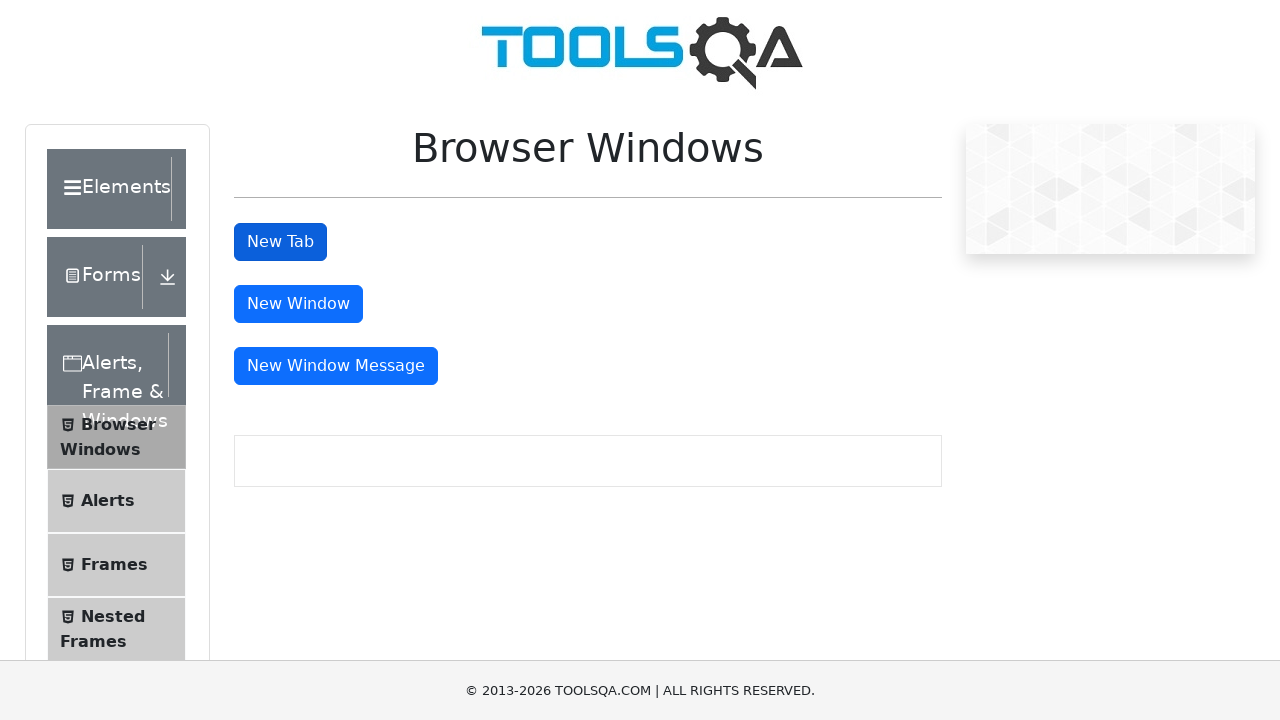

New tab opened and captured
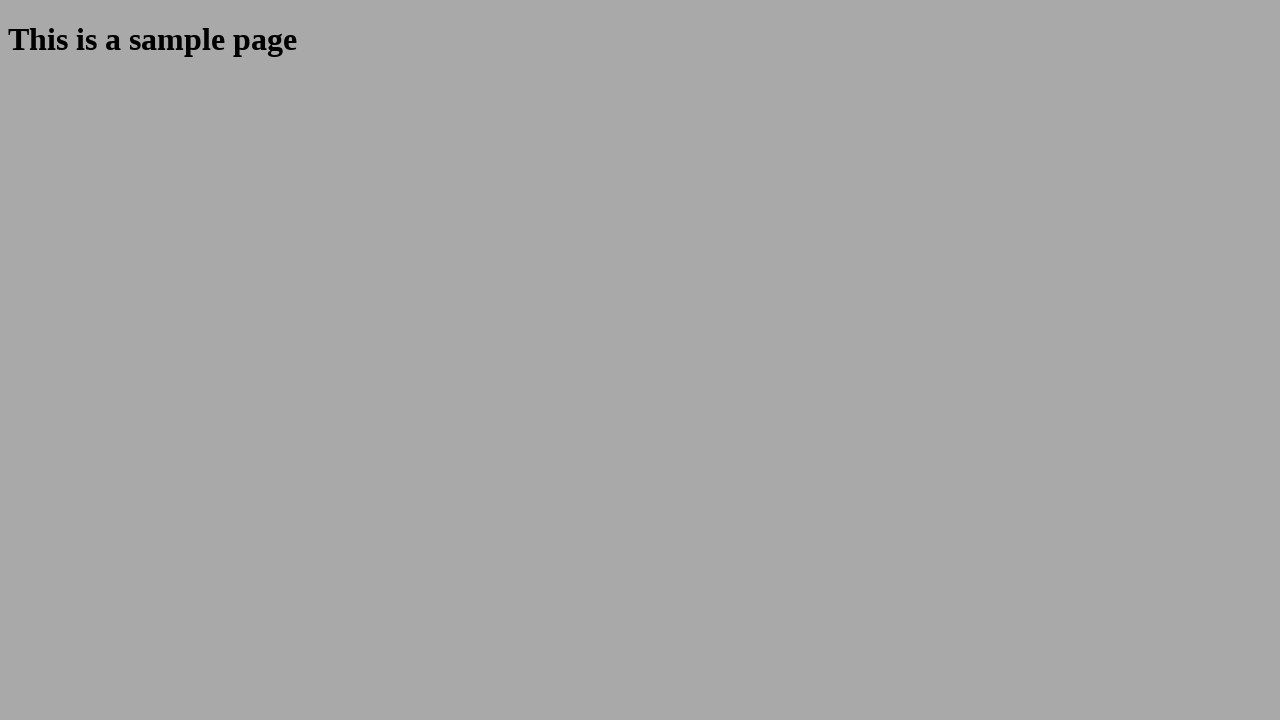

Waited for sample heading to load in new tab
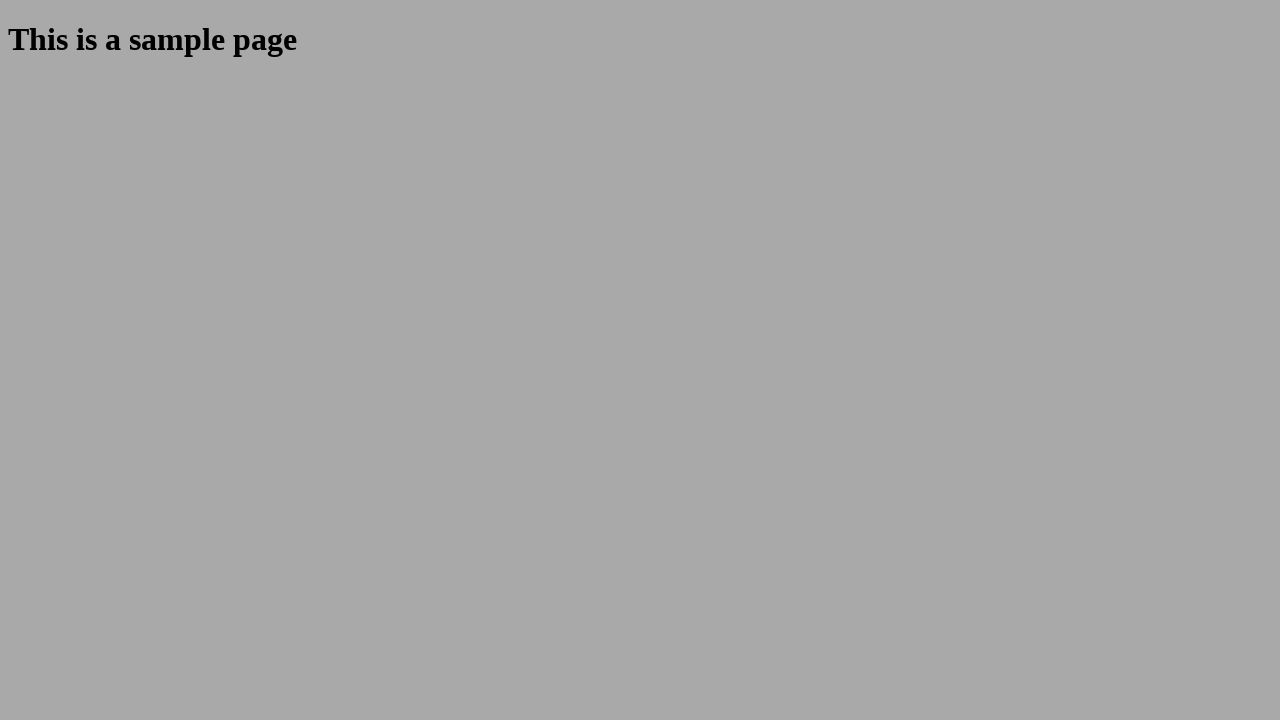

Closed the new tab
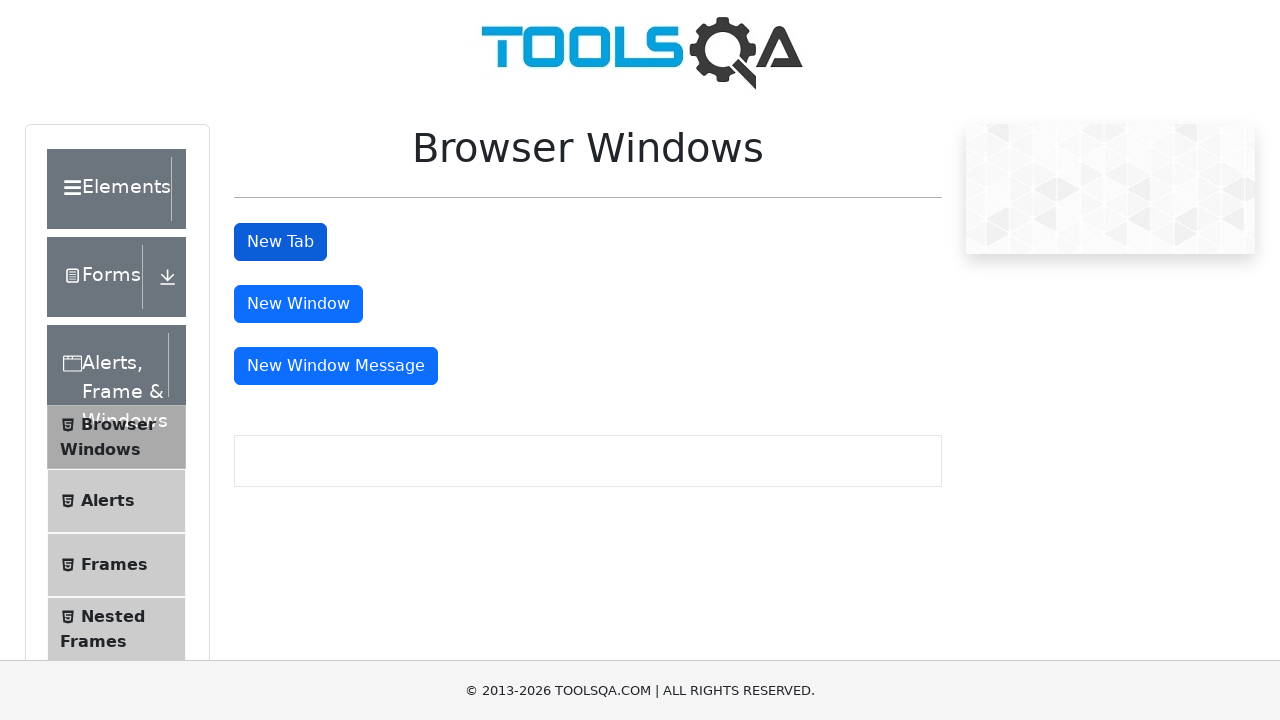

Returned to original tab after closing new tab
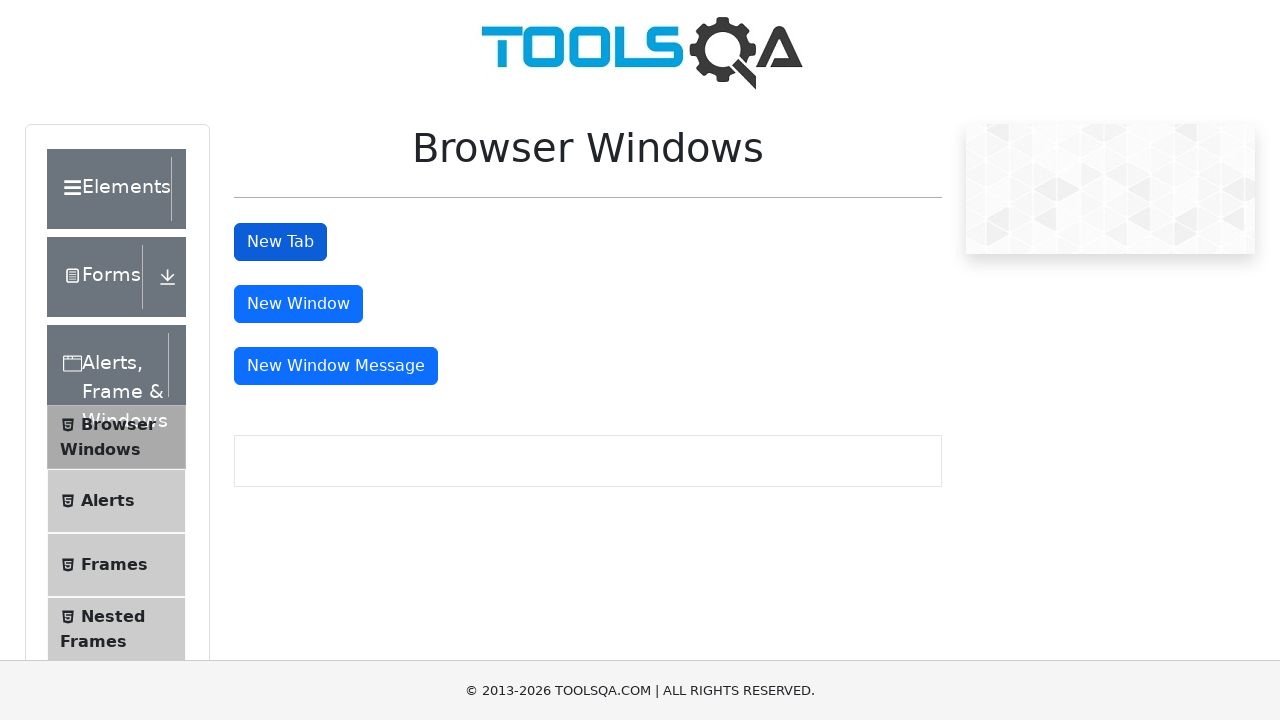

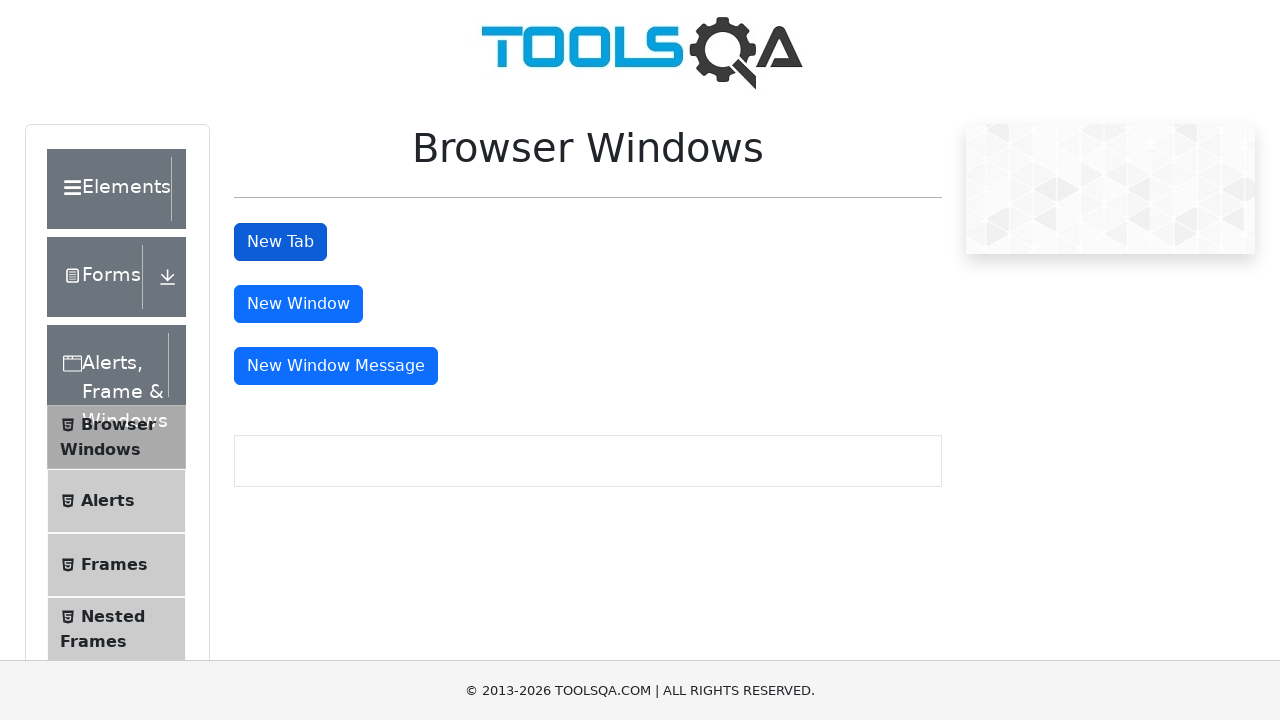